Tests form submission with invalid employee number "1234" and valid direction "+", verifying number error is displayed

Starting URL: https://elenarivero.github.io/Ejercicio2/index.html

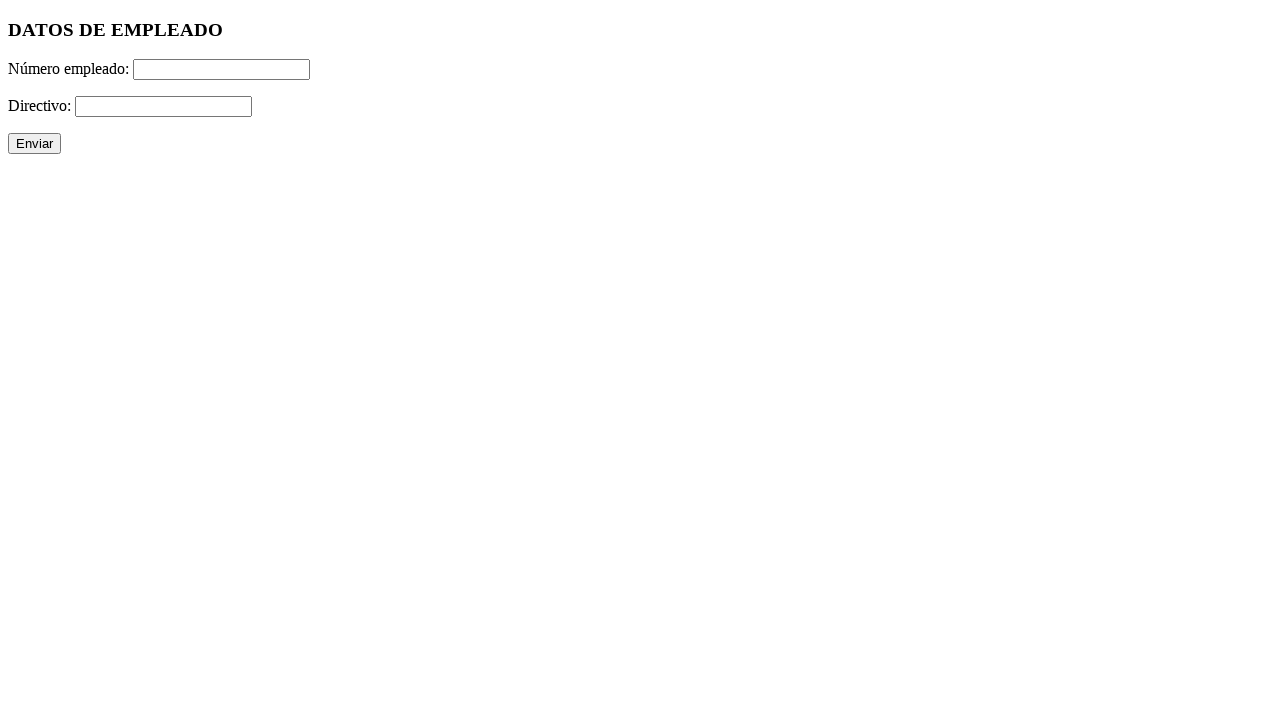

Filled employee number field with invalid value '1234' on #numero
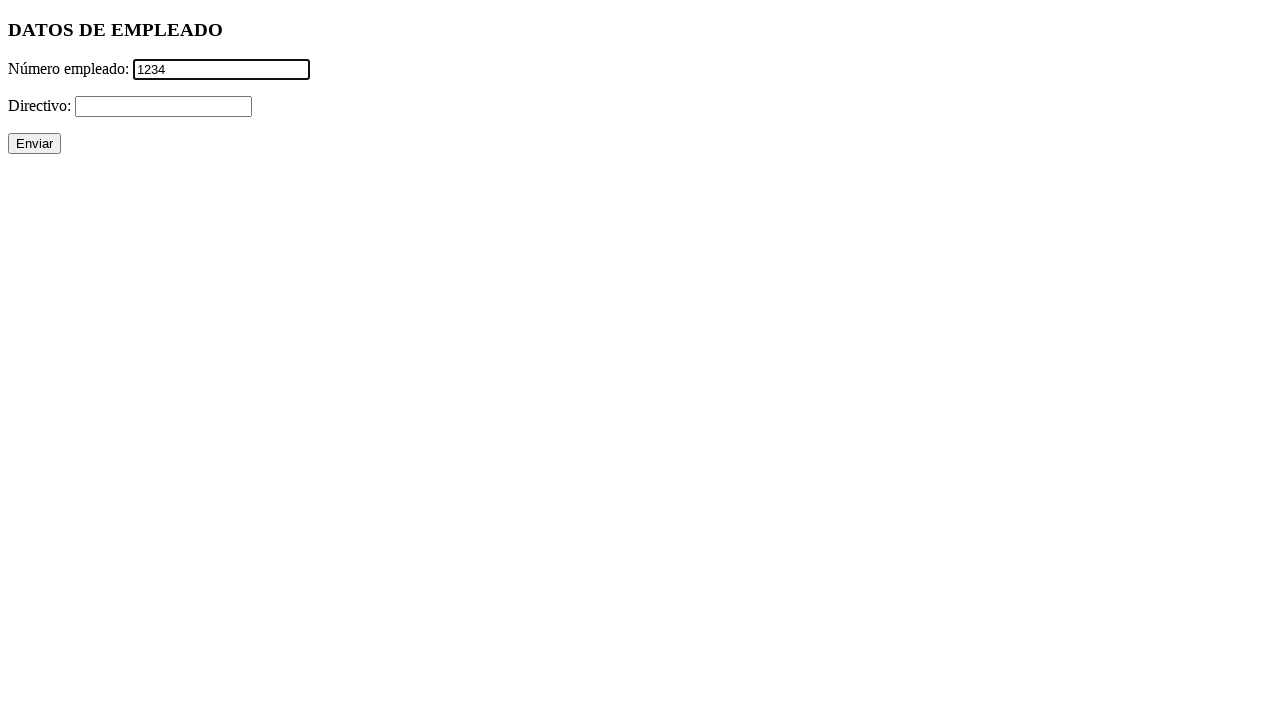

Filled direction field with valid value '+' on #directivo
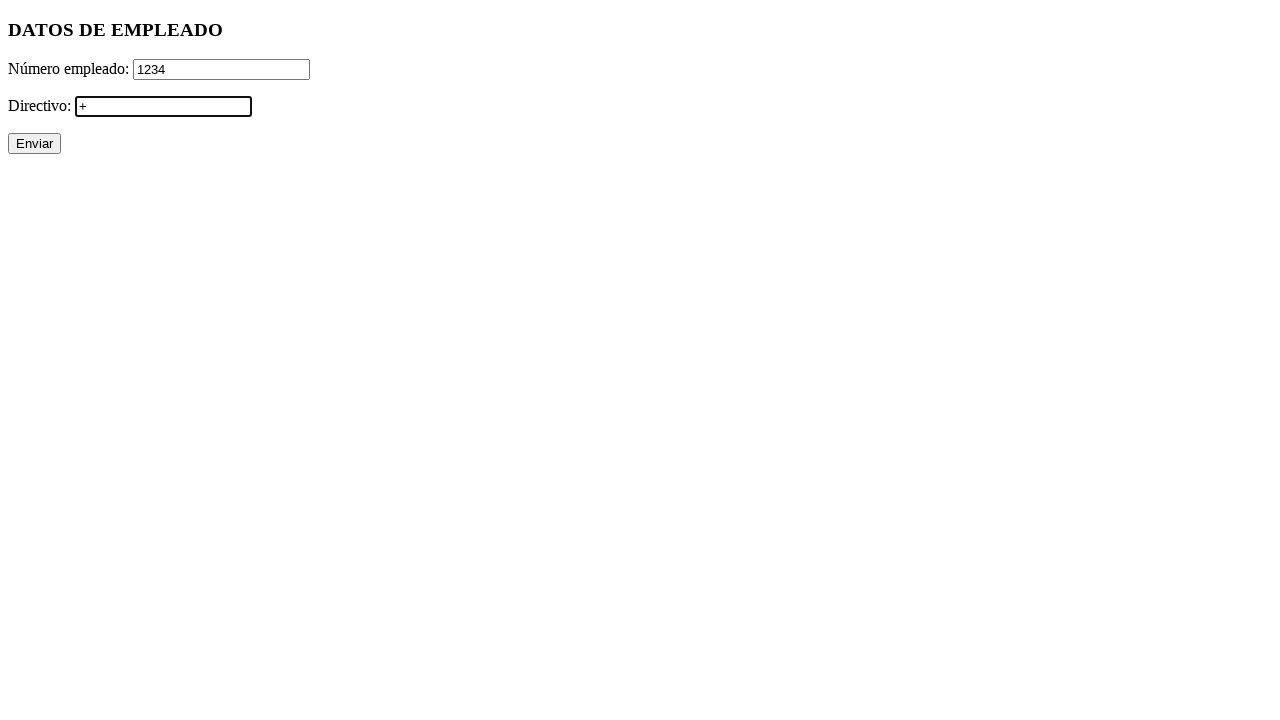

Clicked submit button to send form at (34, 144) on input[type='submit'][value='Enviar']
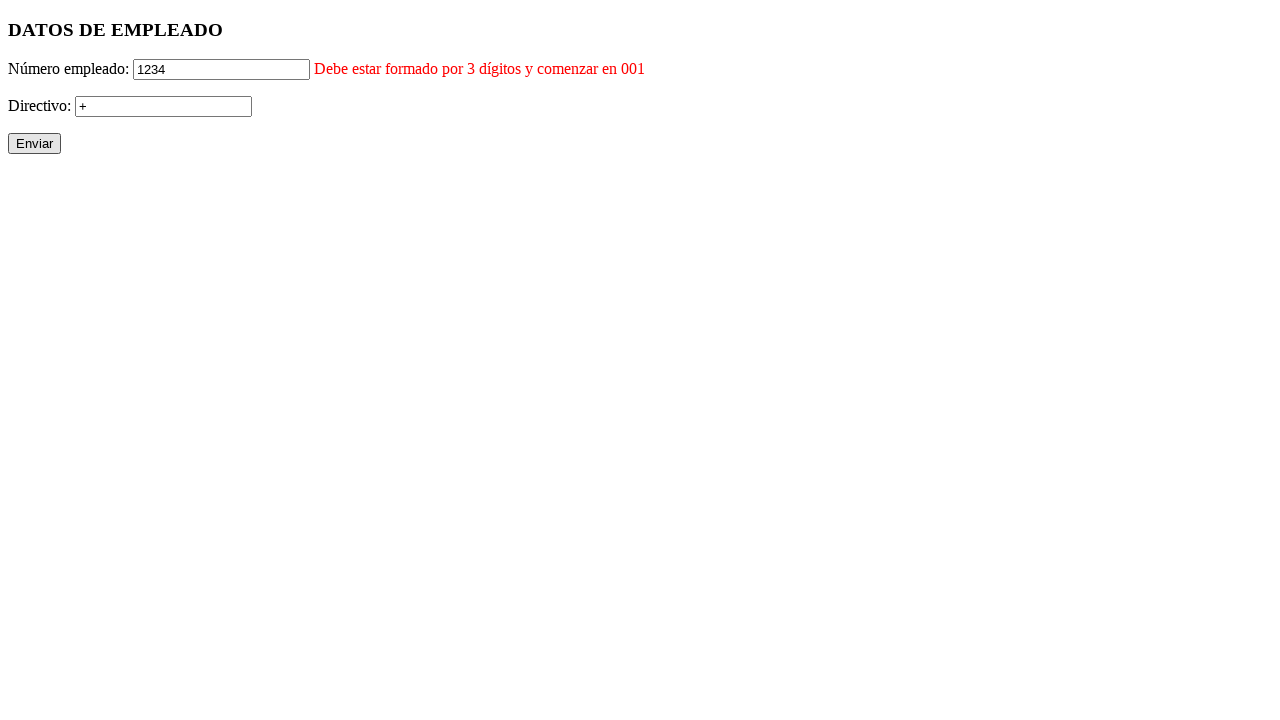

Verified that error message for employee number field is displayed
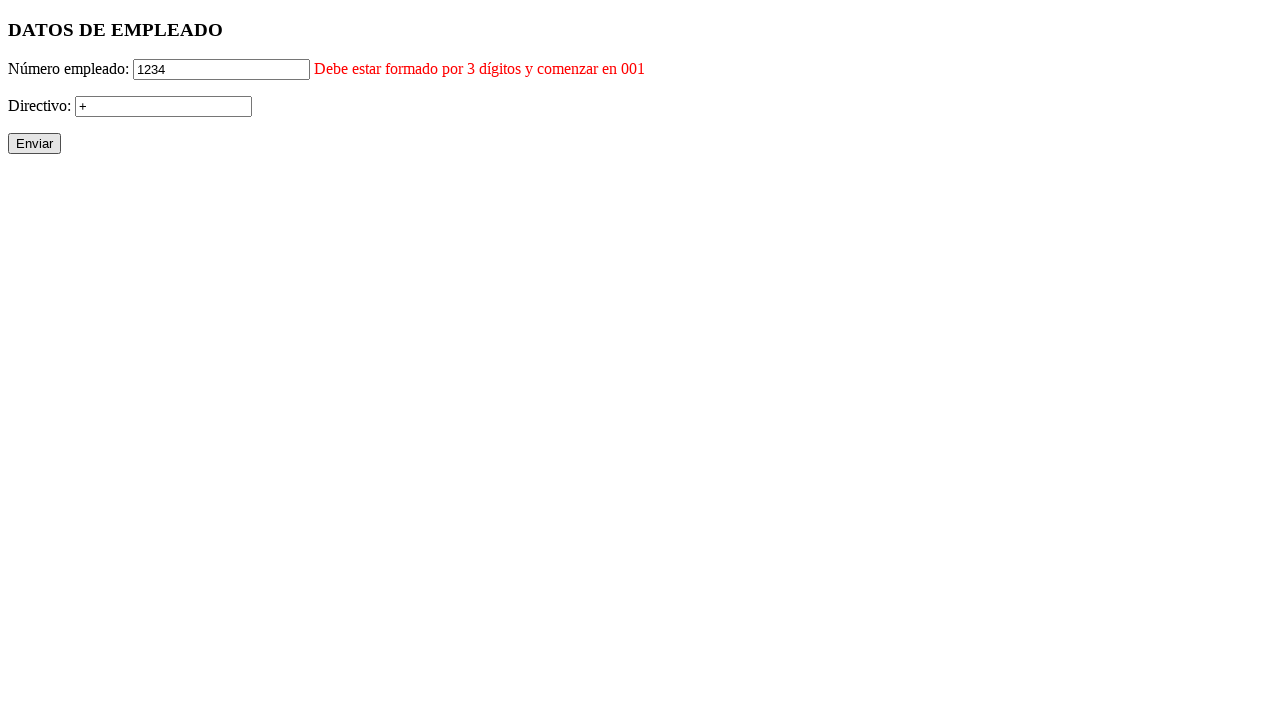

Verified that error message for direction field is not displayed
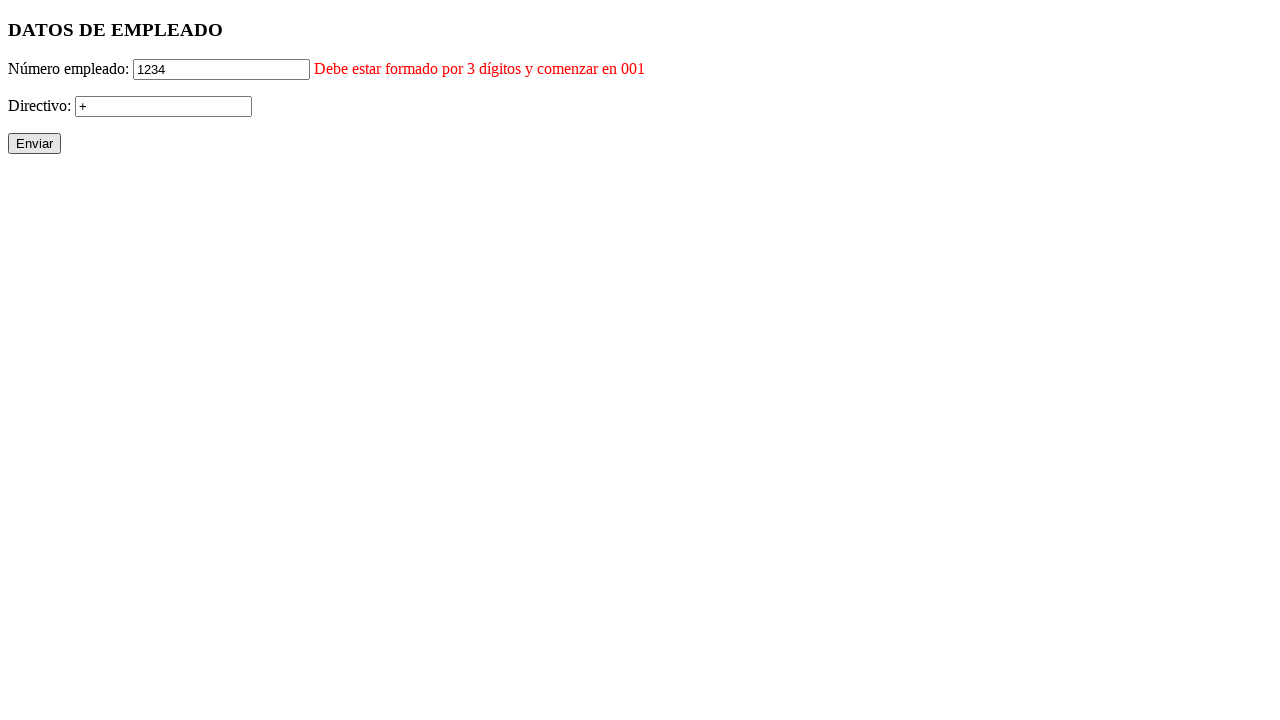

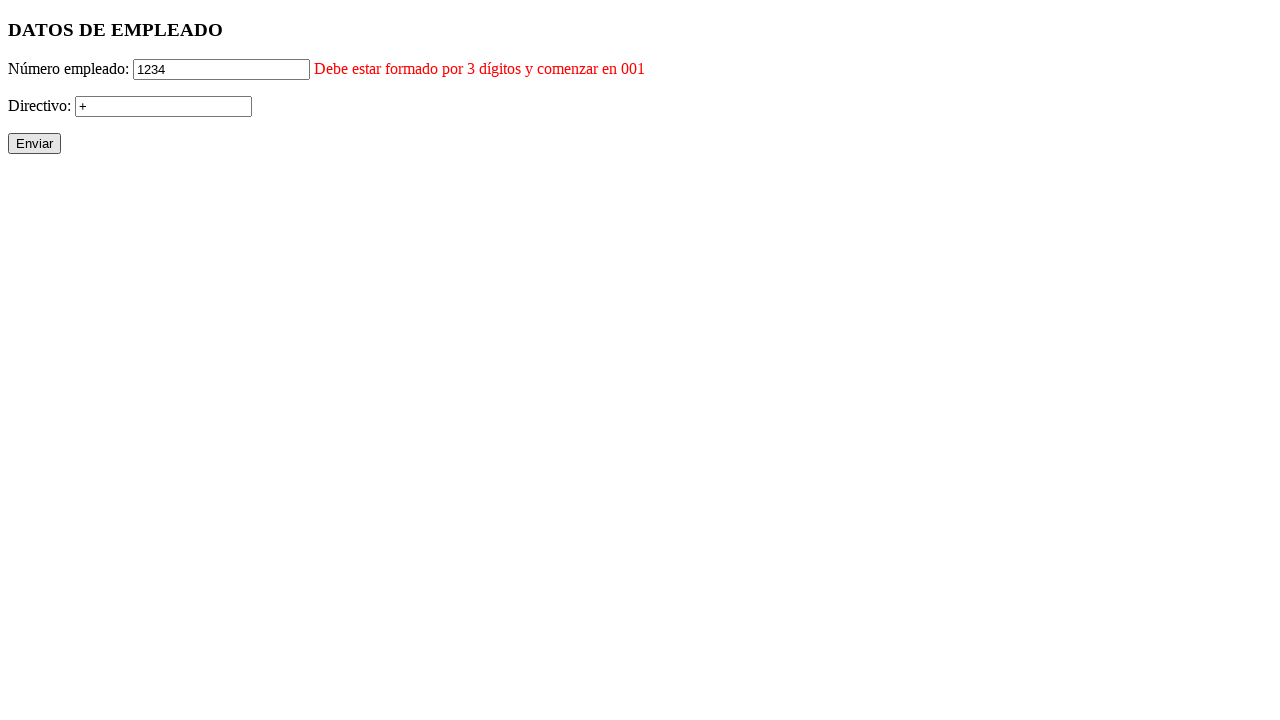